Tests dropdown selection functionality on an interest calculator page by selecting an option from a compound interest dropdown menu using index-based selection.

Starting URL: http://www.calculator.net/interest-calculator.html

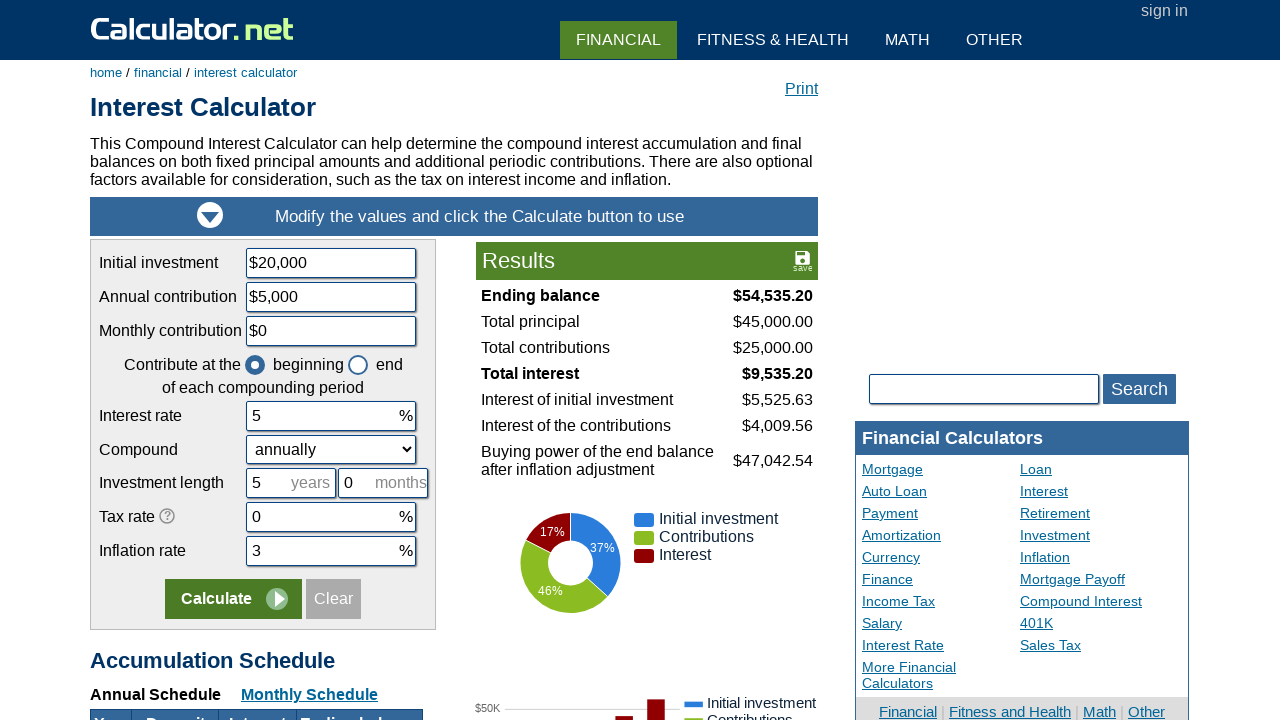

Waited for compound interest dropdown to be available
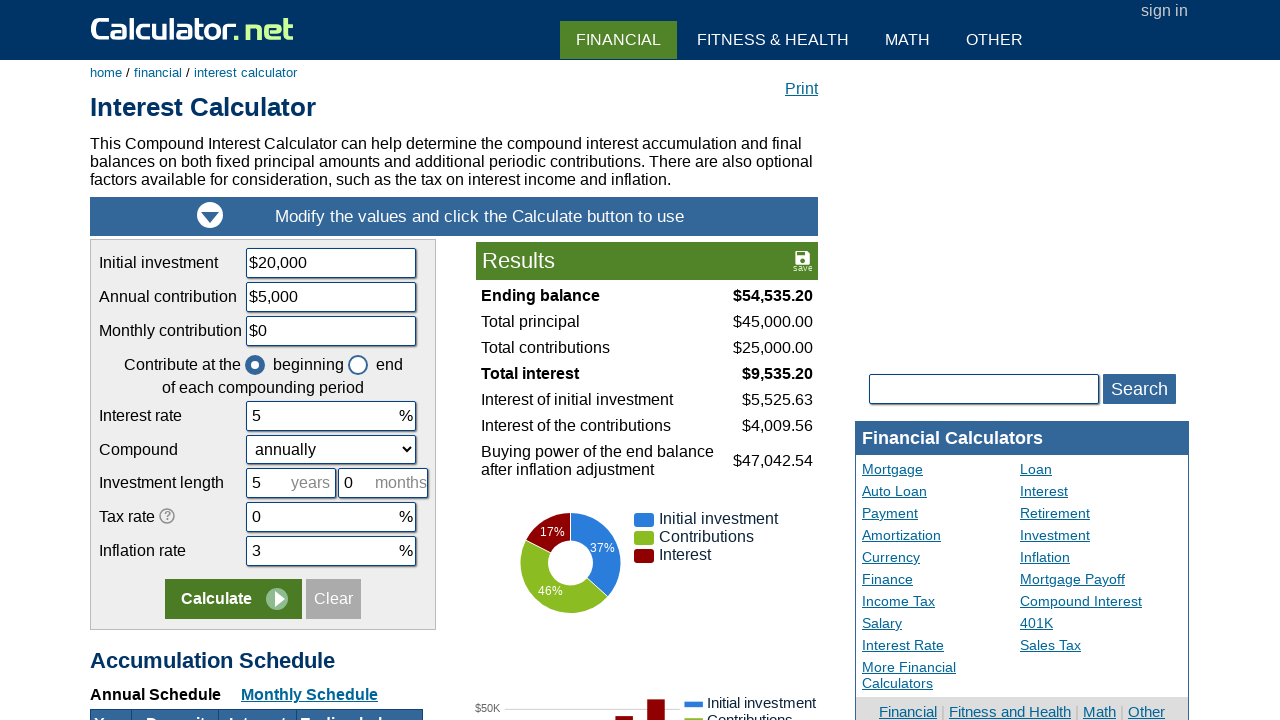

Selected 5th option (index 4) from compound interest dropdown on #ccompound
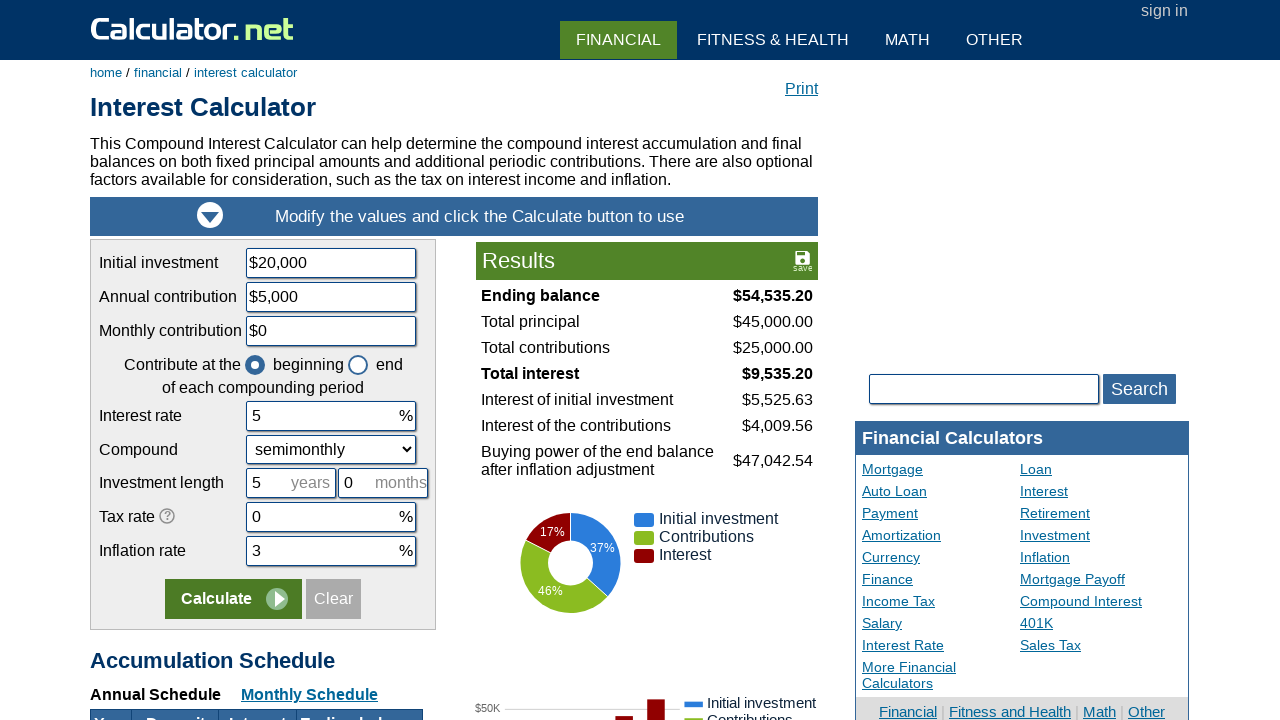

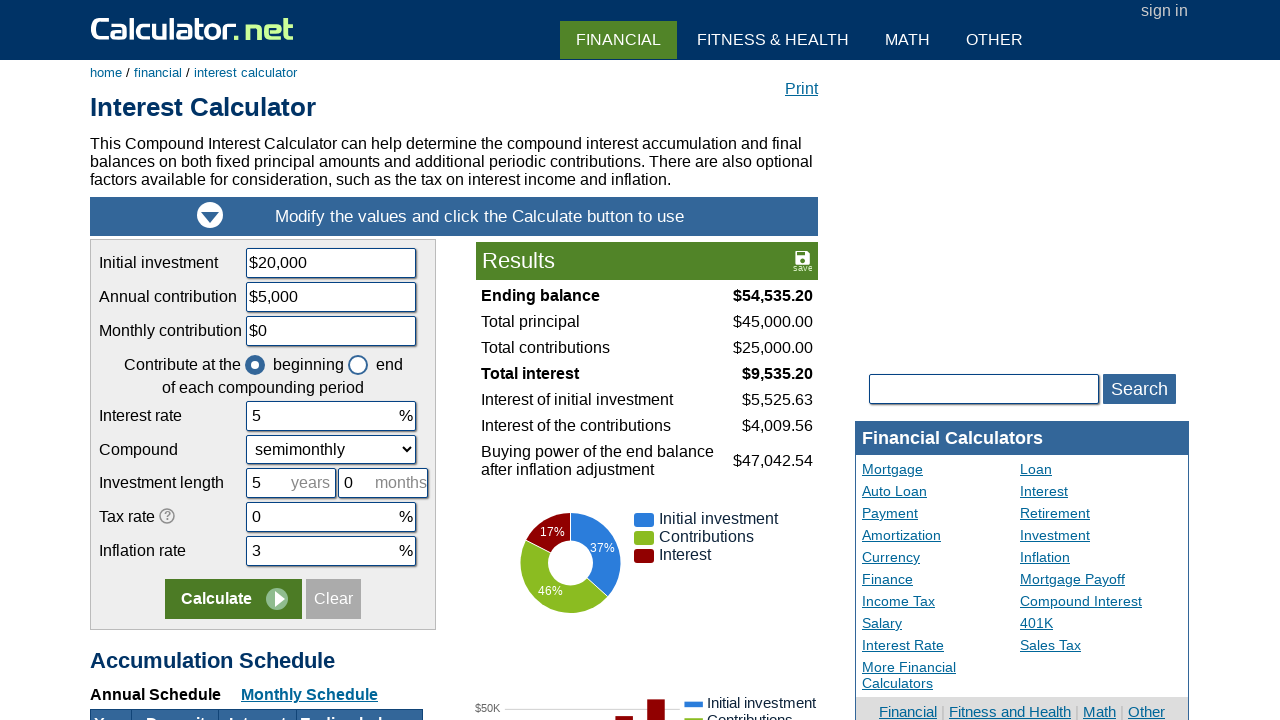